Tests a web table by scrolling to it, extracting numeric values from the 4th column, calculating their sum, and verifying it matches the displayed total amount.

Starting URL: https://www.rahulshettyacademy.com/AutomationPractice/

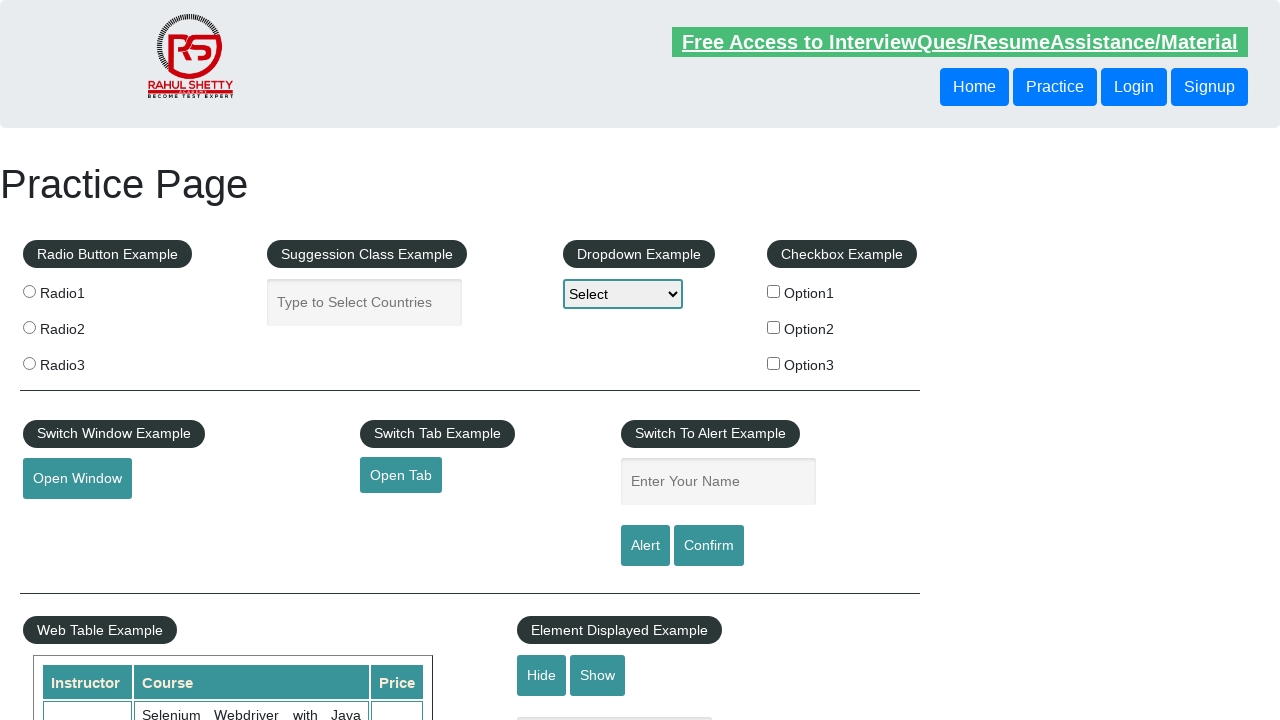

Set viewport size to 1920x1080
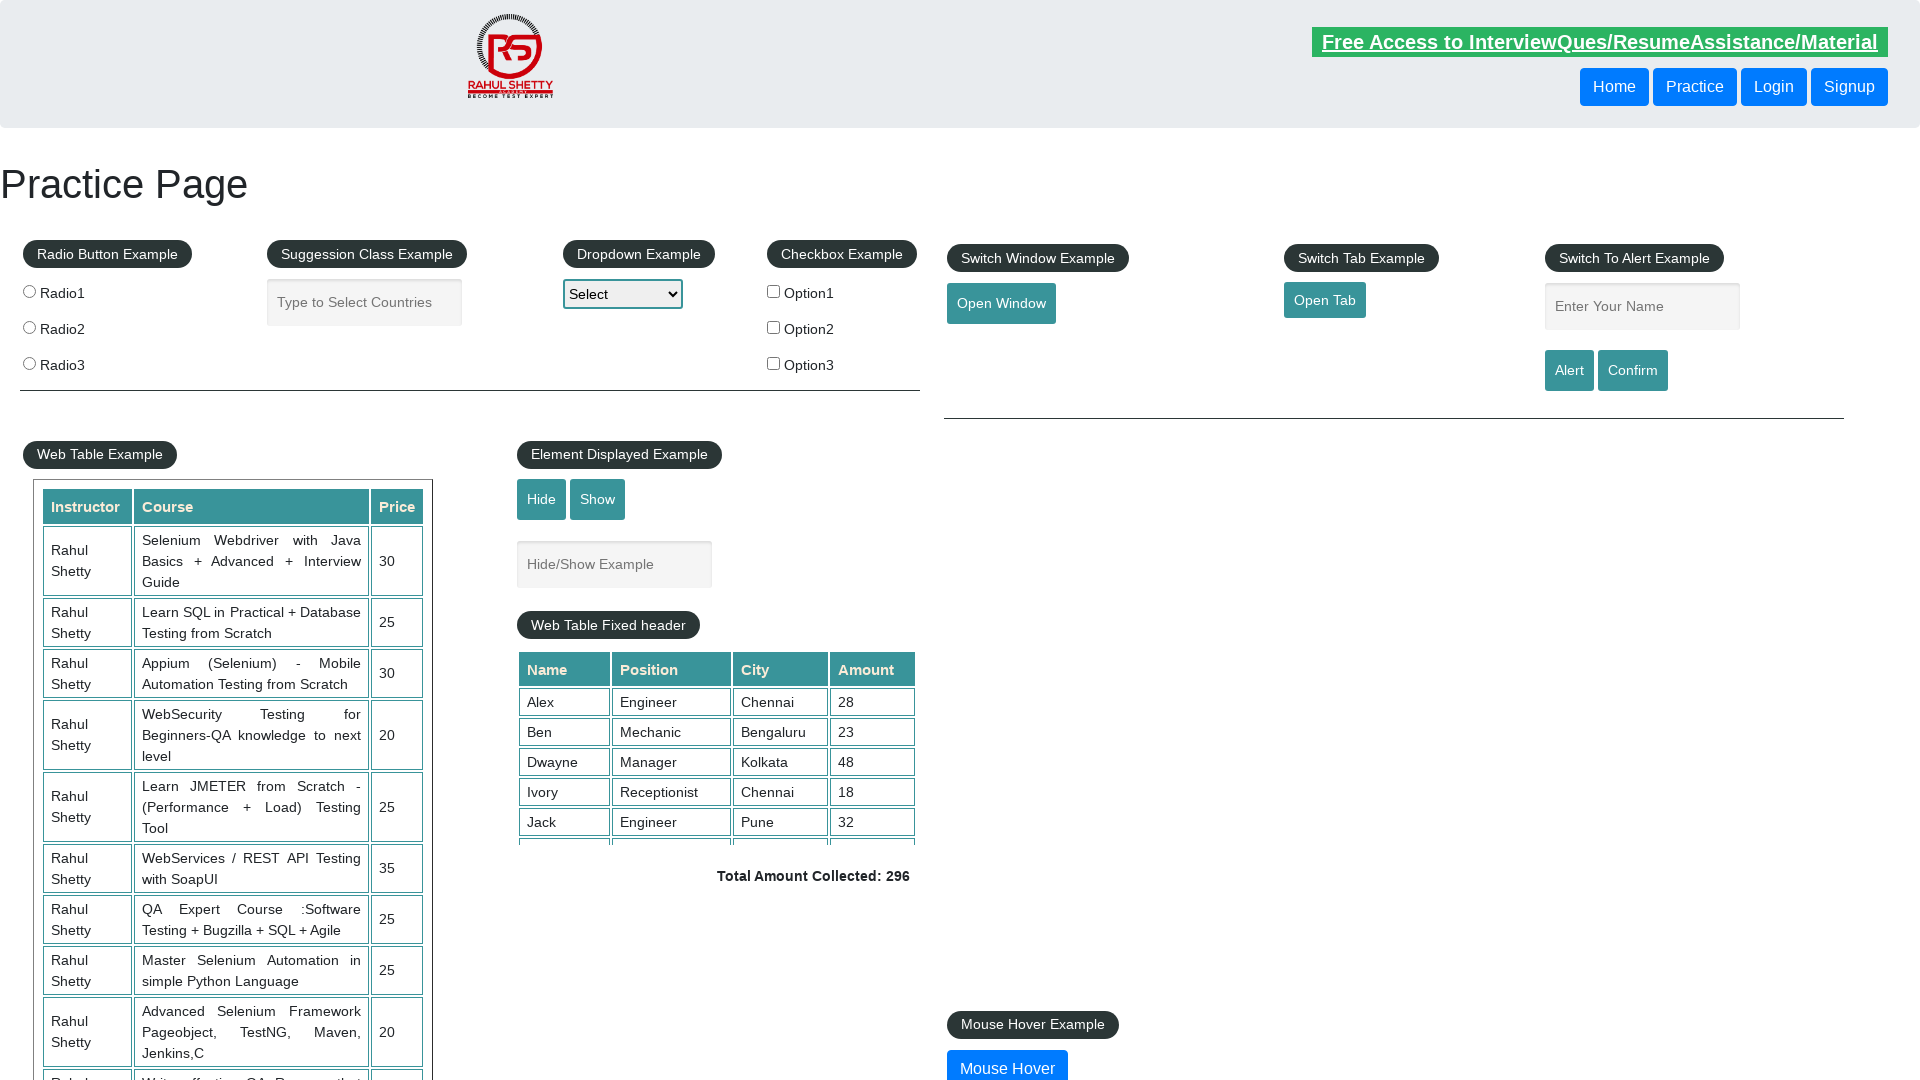

Scrolled page down to 600px to reach table section
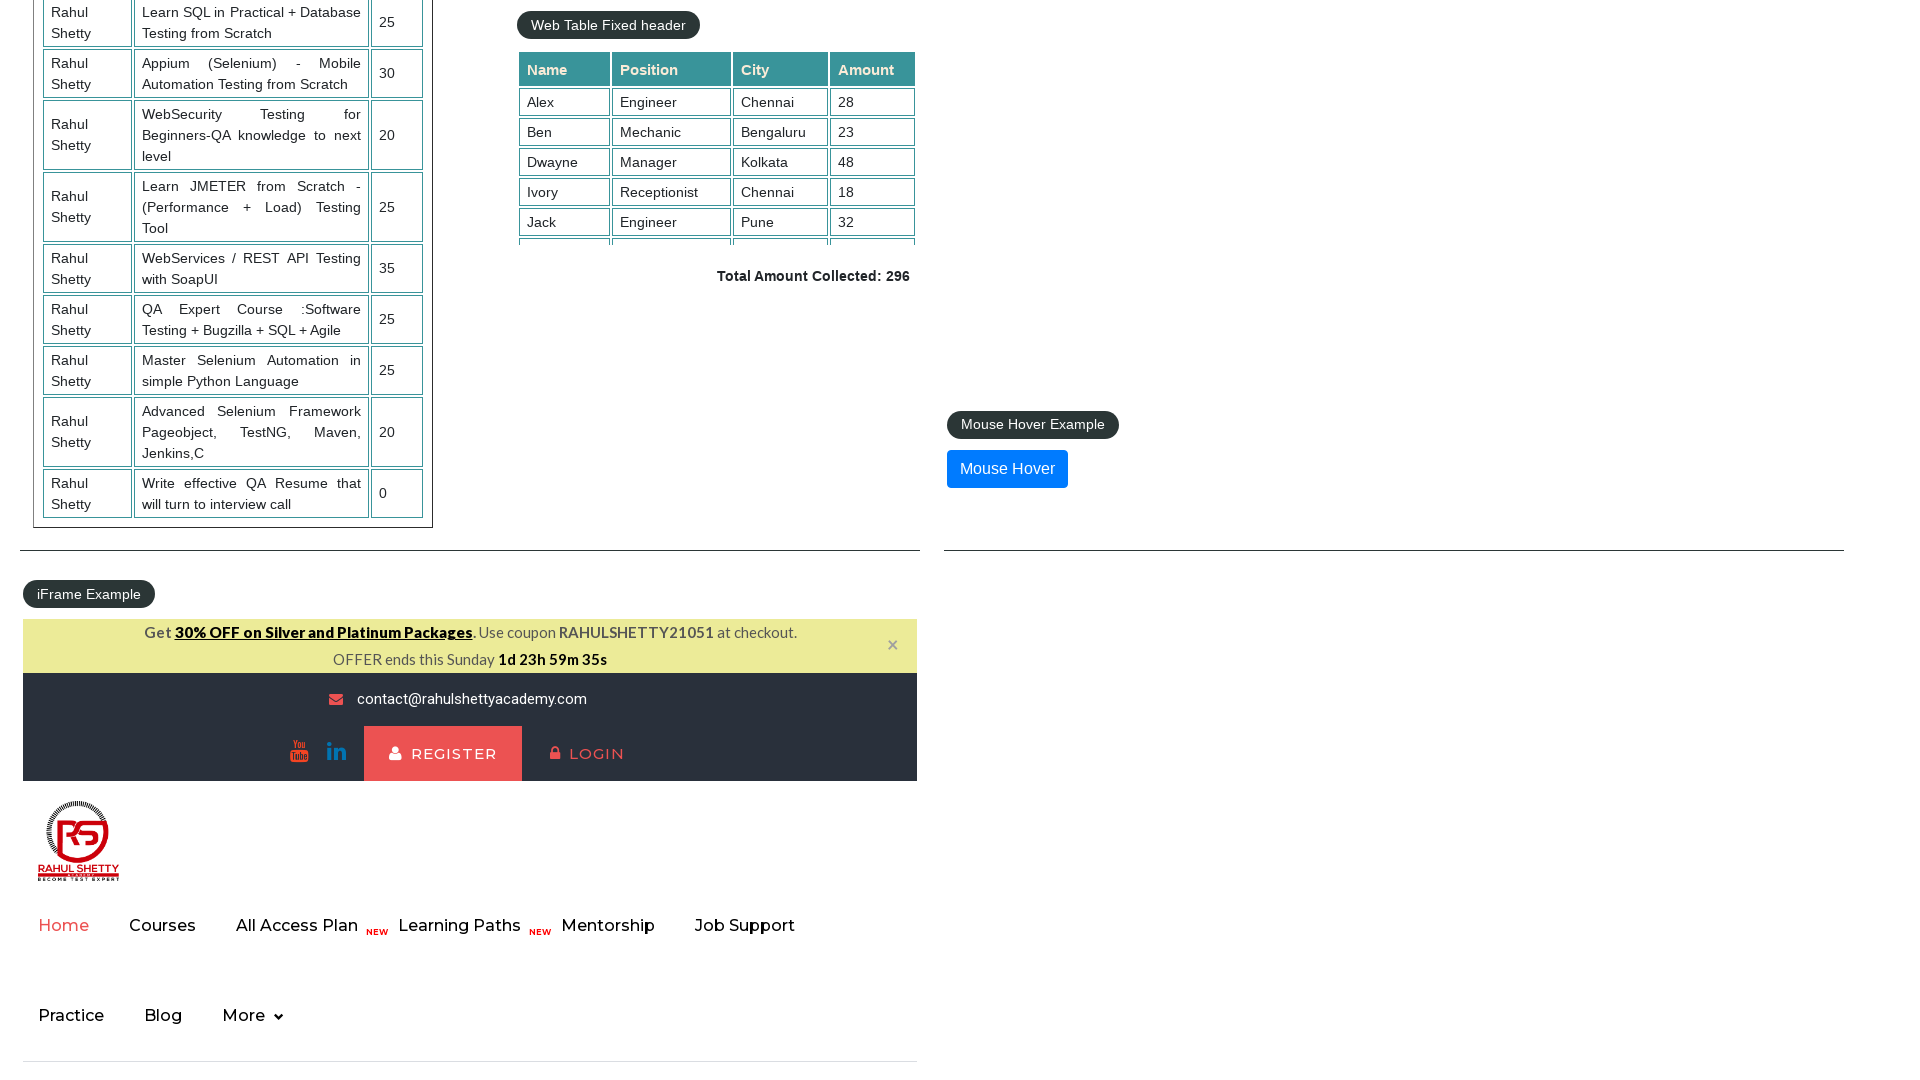

Web table with class 'tableFixHead' is now visible
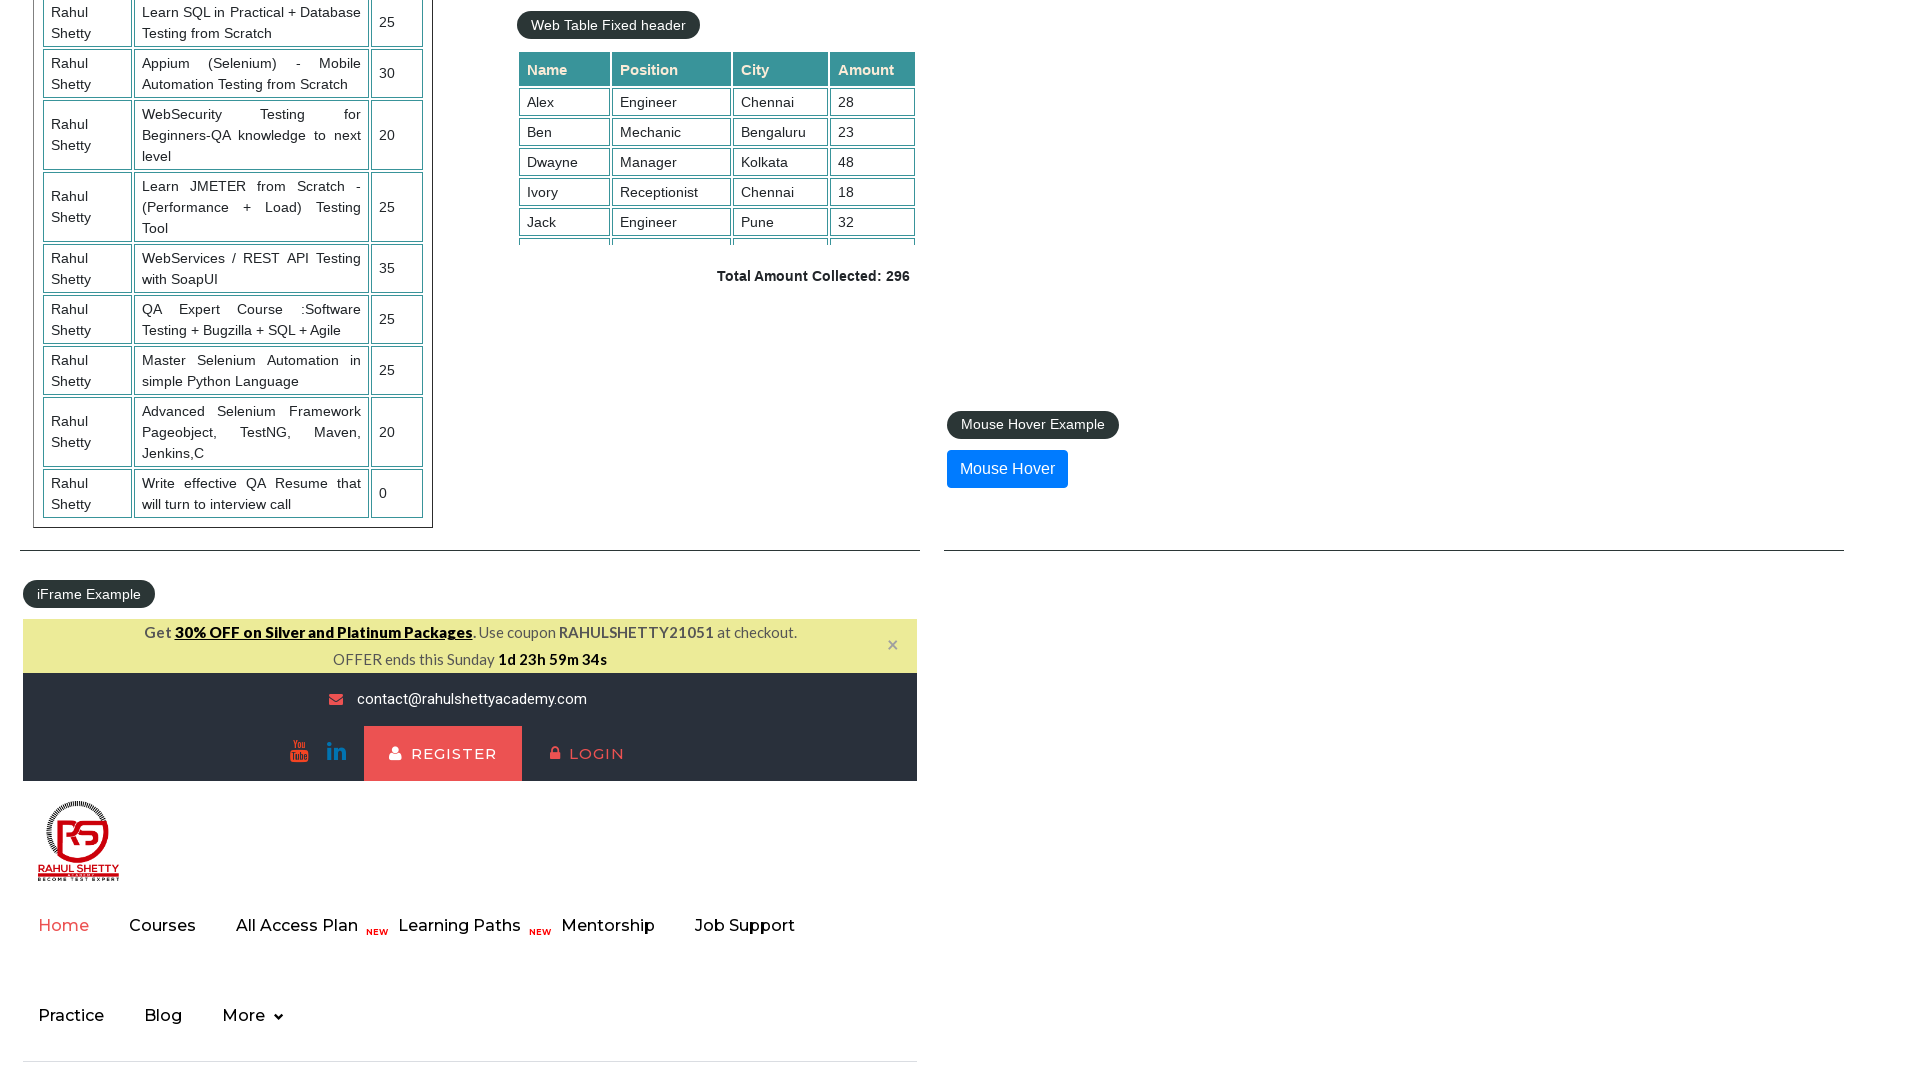

Scrolled within table to load all rows (scrollTop = 5000)
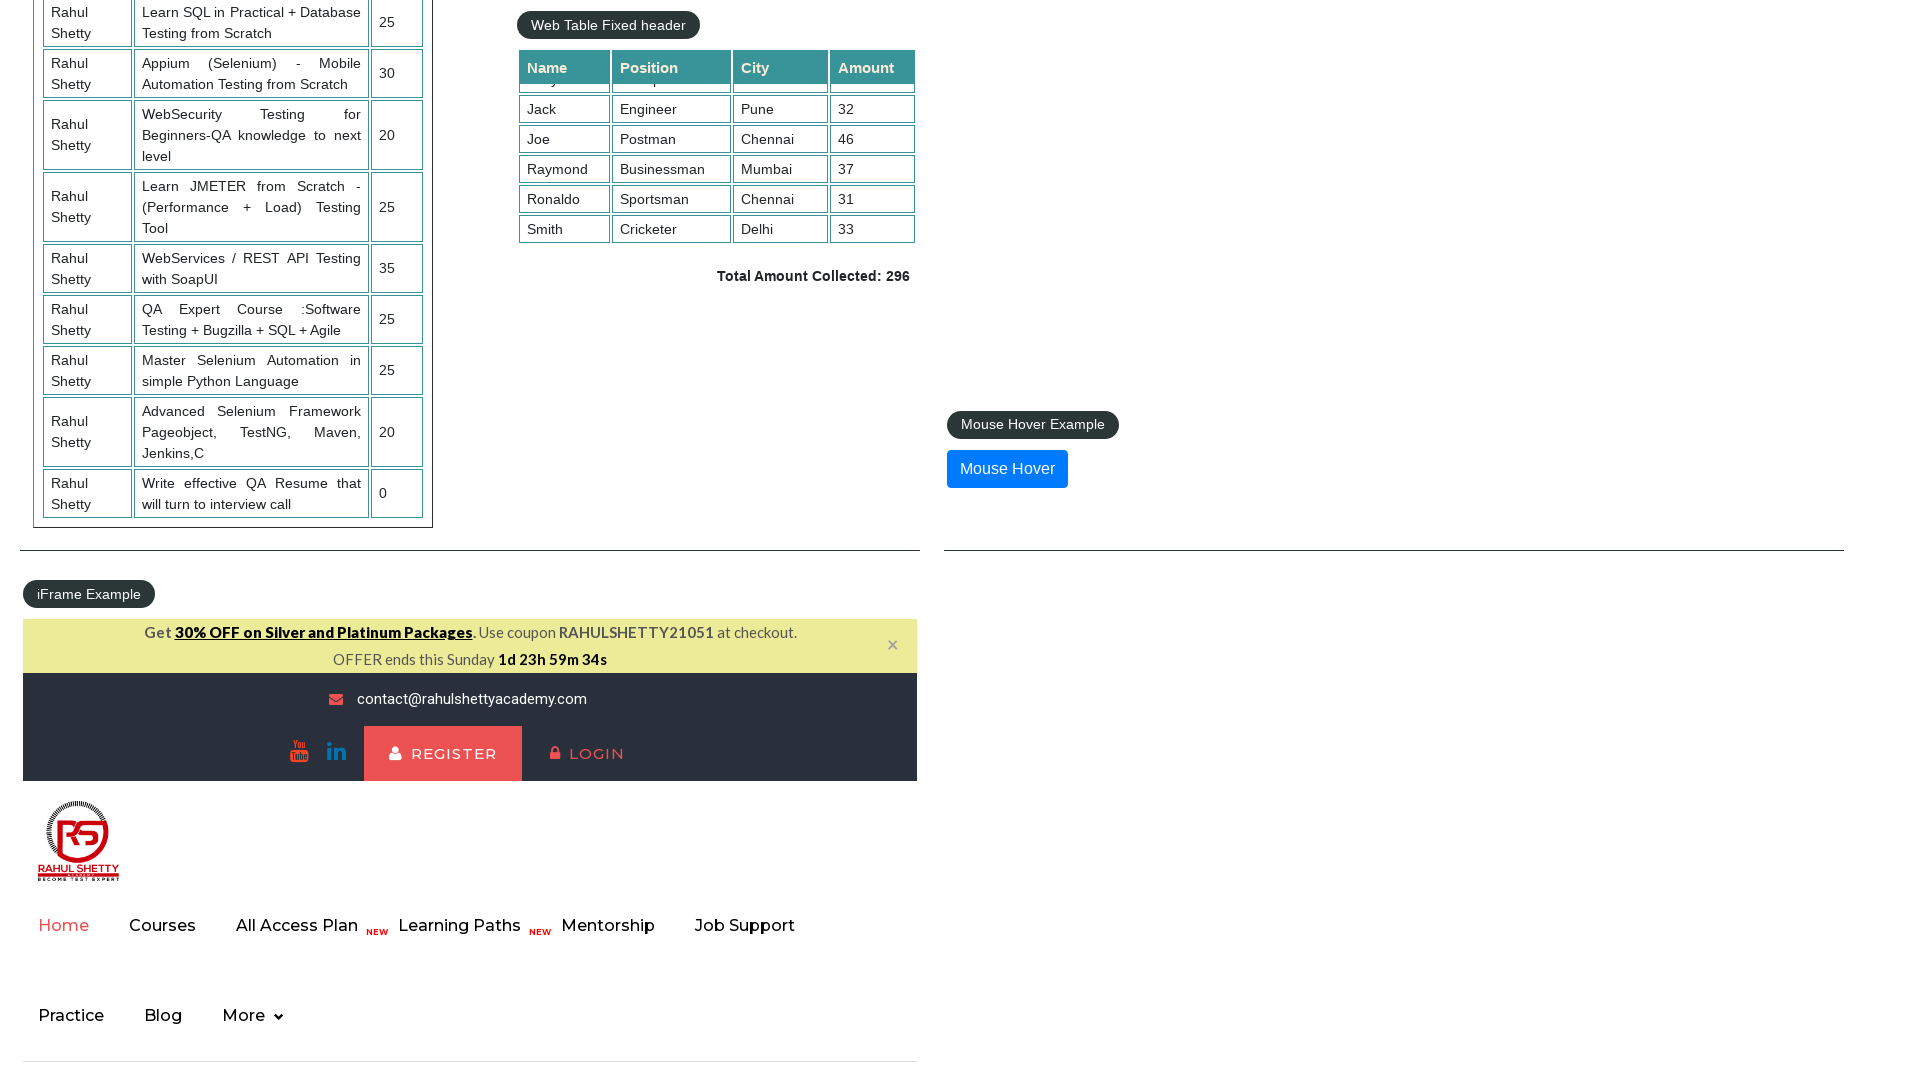

Waited 2000ms for table content to load
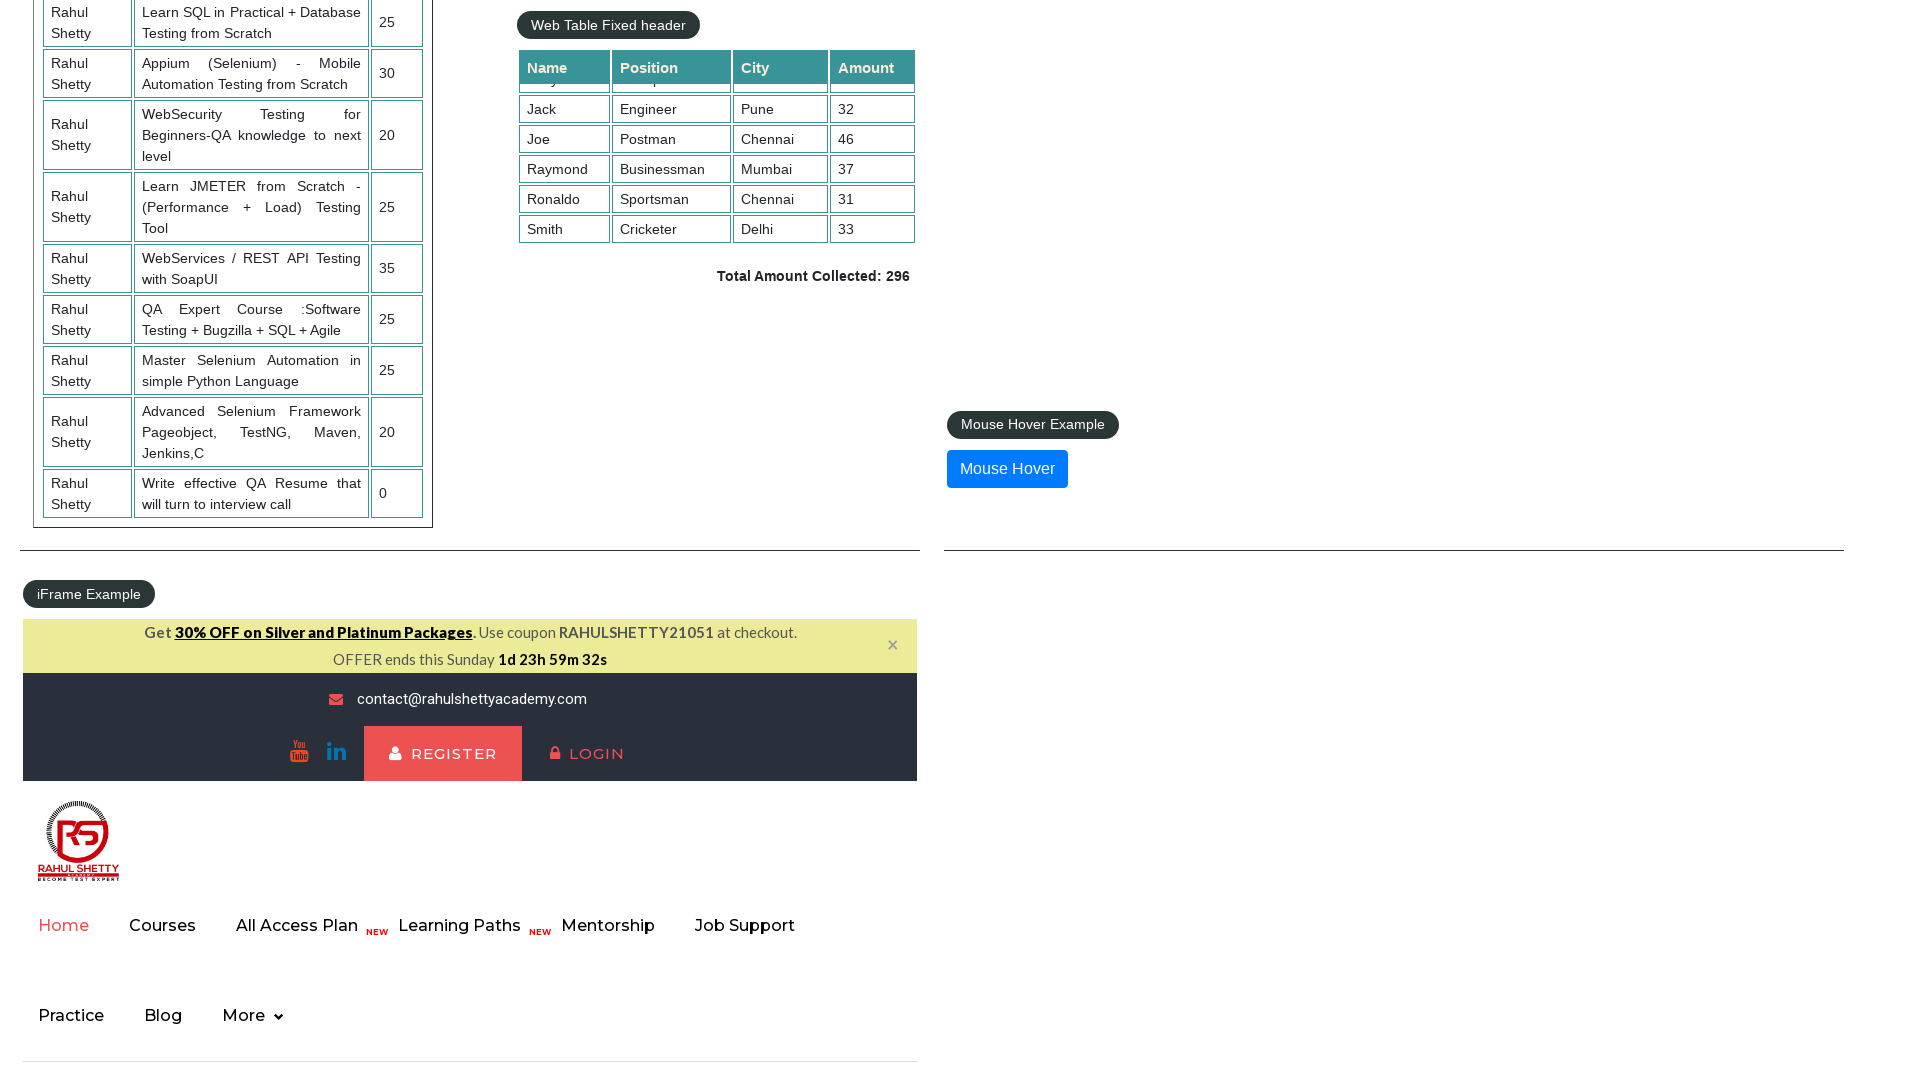

Extracted all values from 4th column of table (9 rows found)
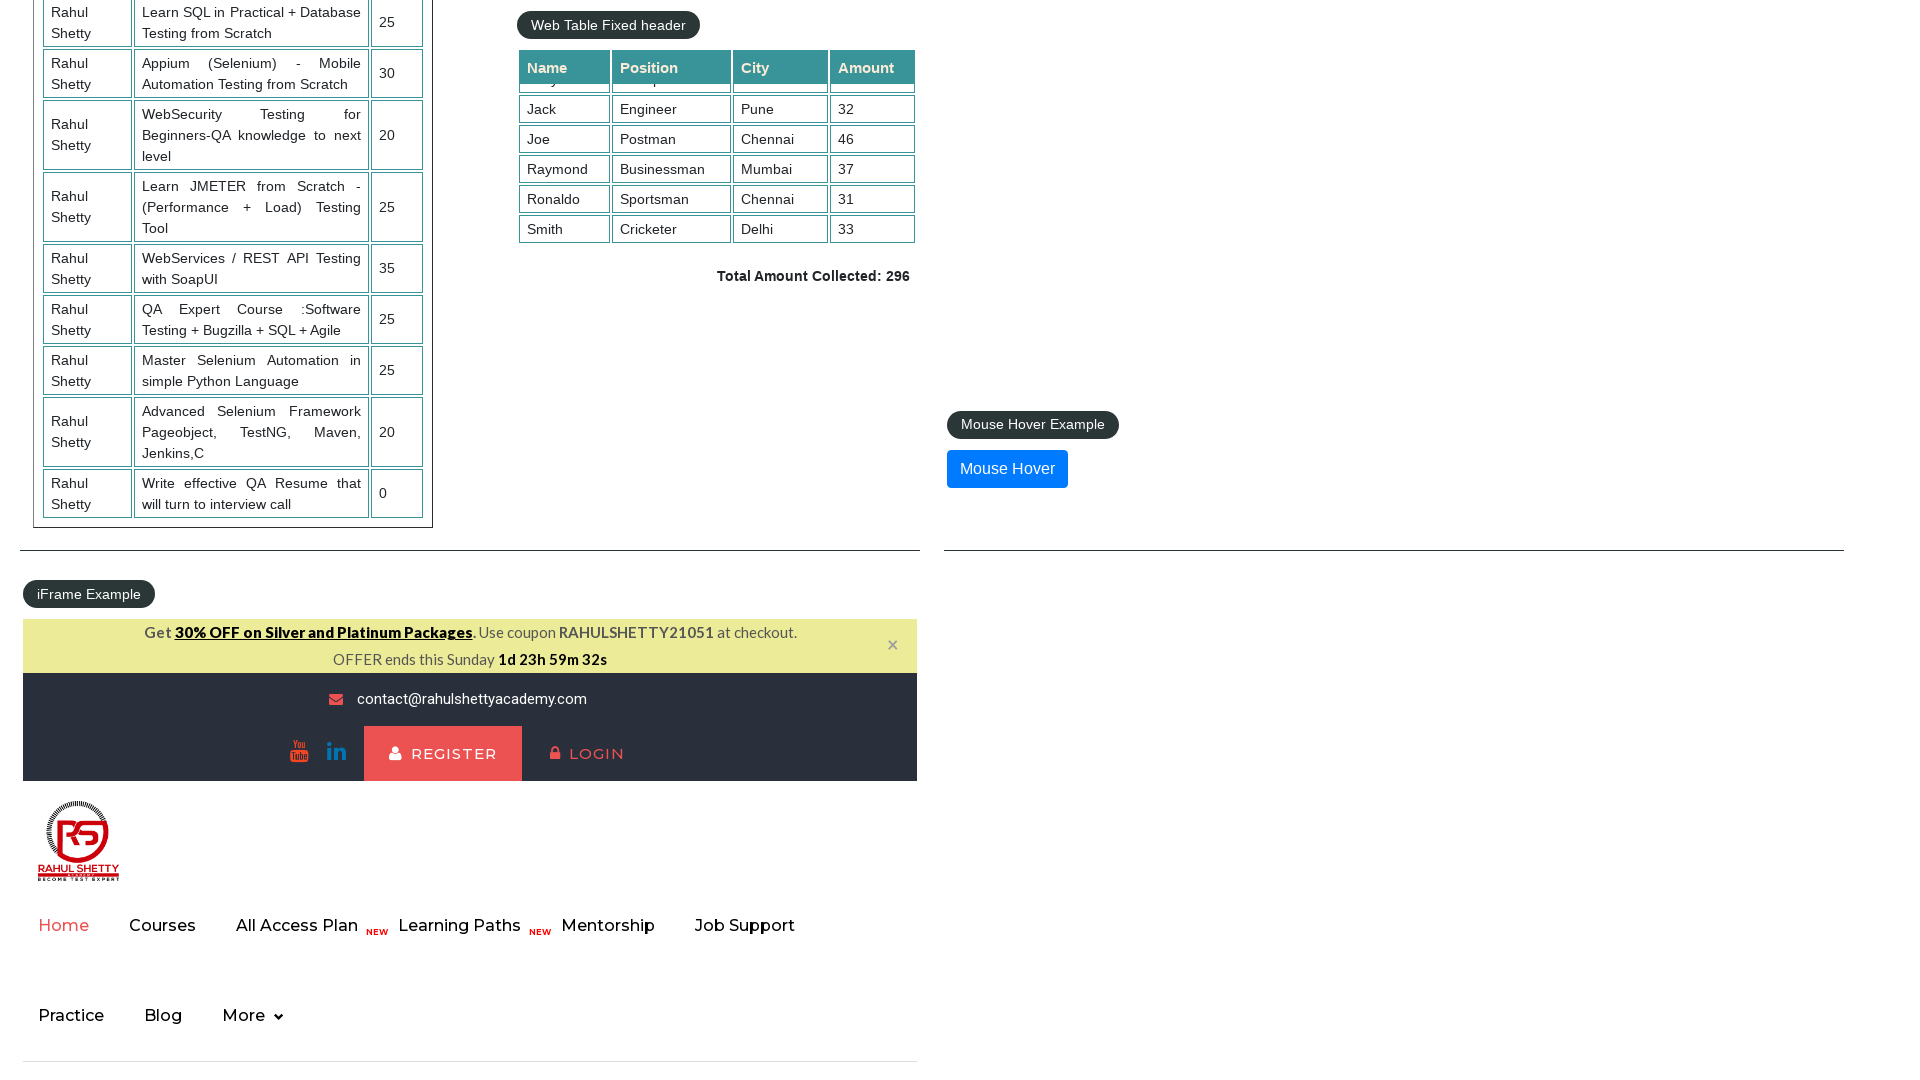

Calculated sum of all 4th column values: 296
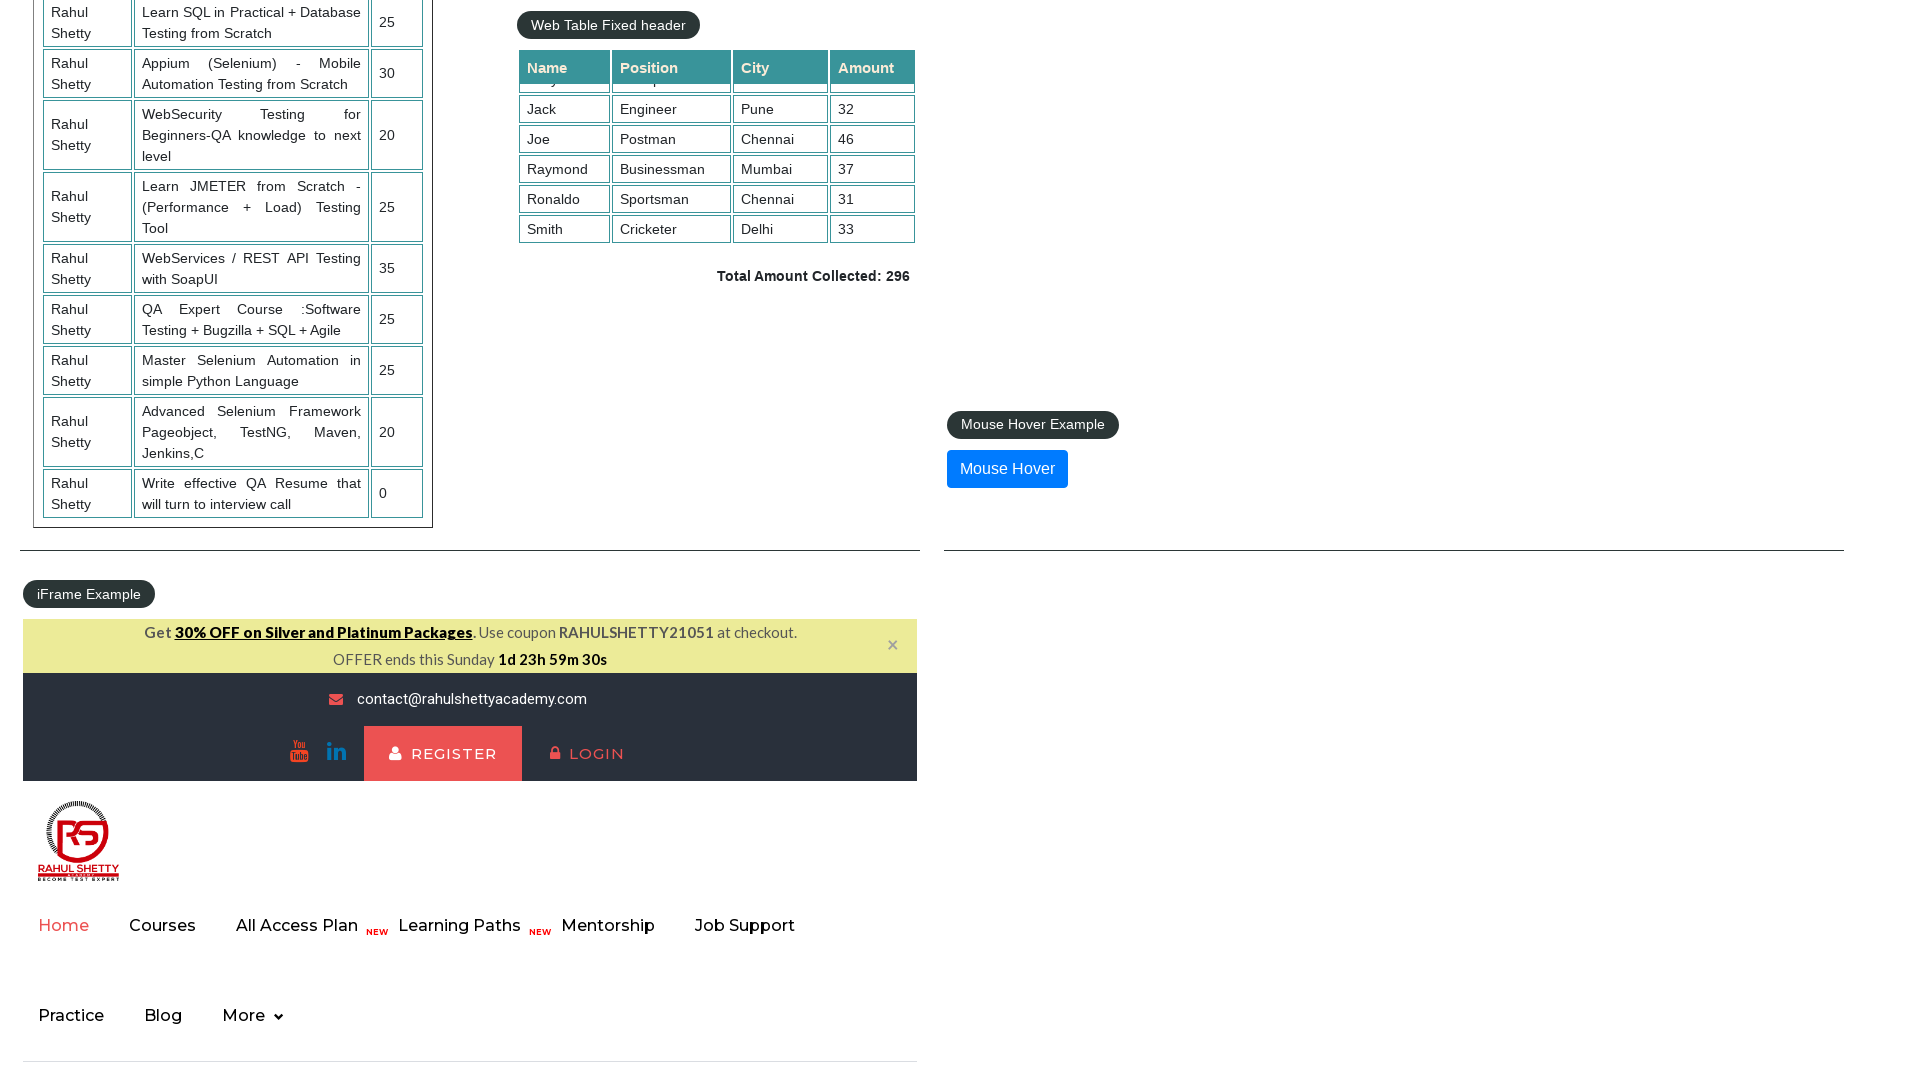

Retrieved displayed total amount text: ' Total Amount Collected: 296 '
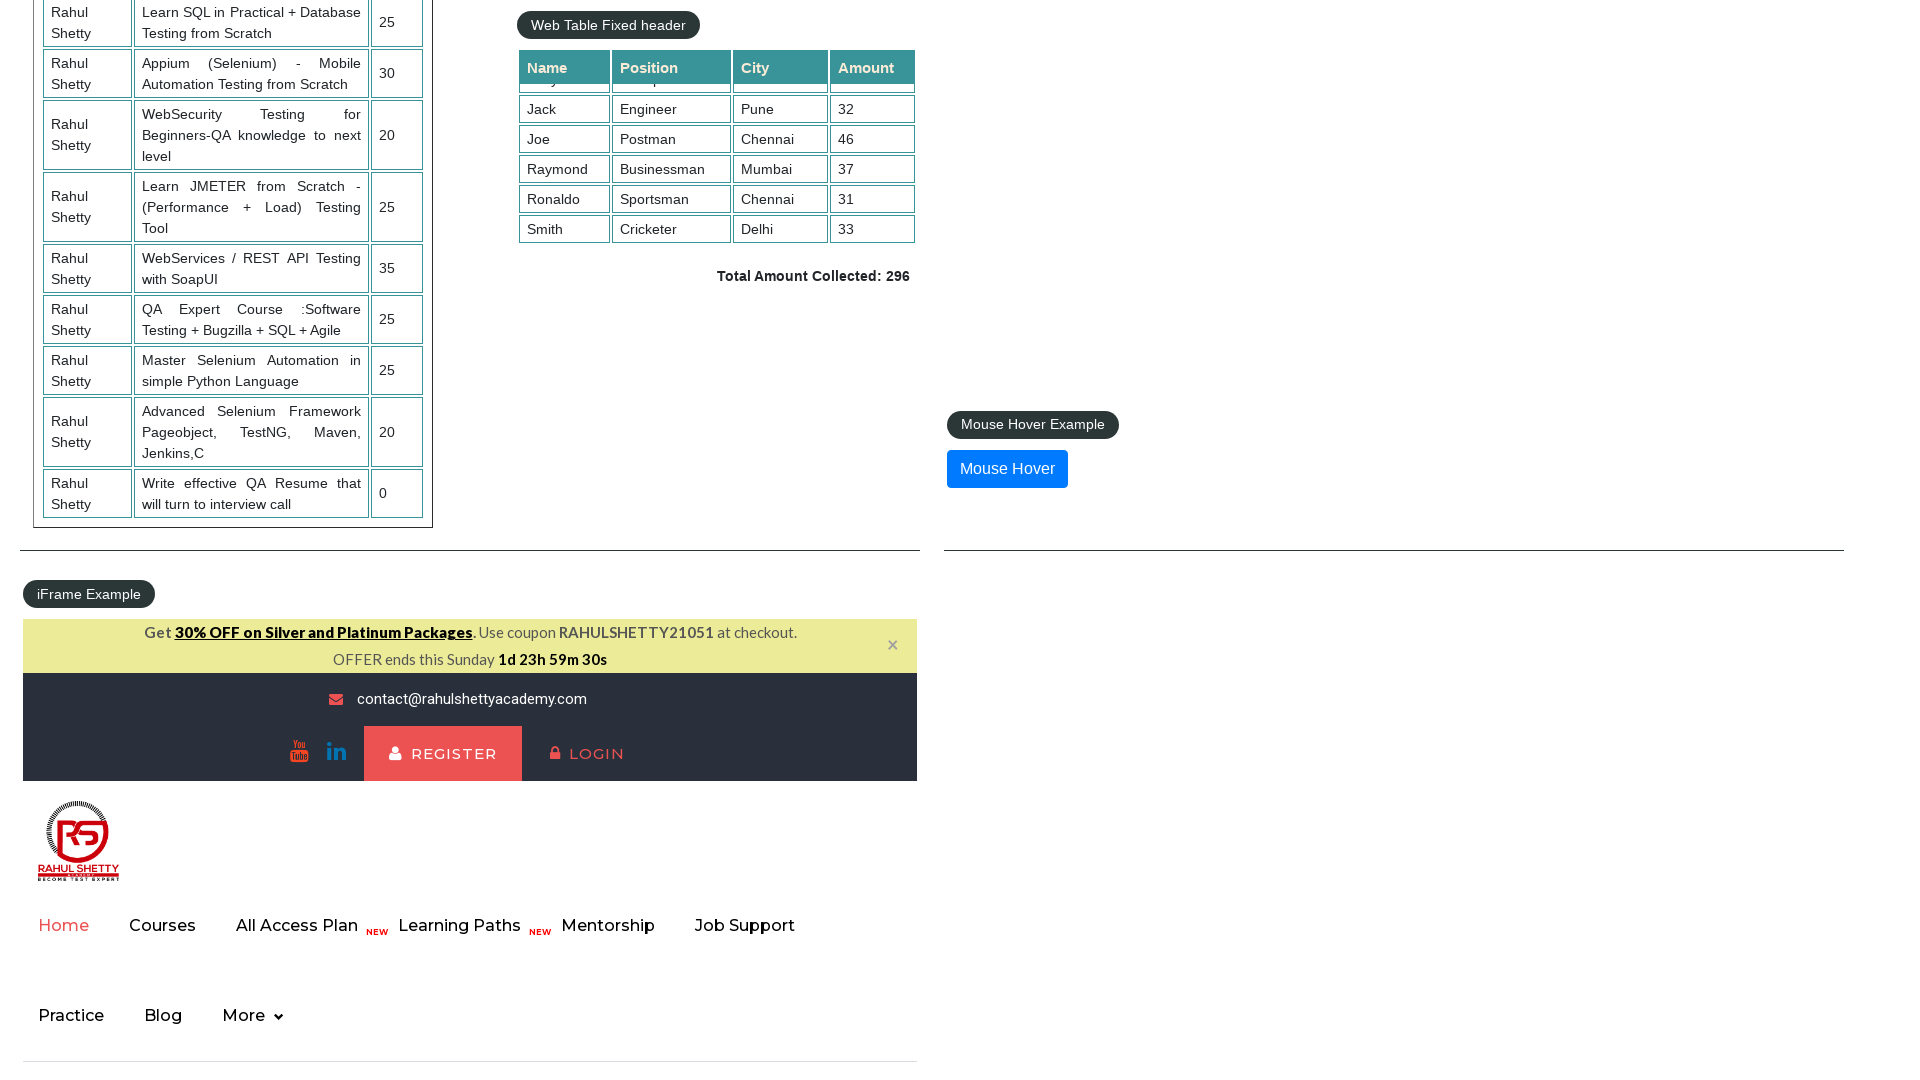

Parsed displayed amount from text: 296
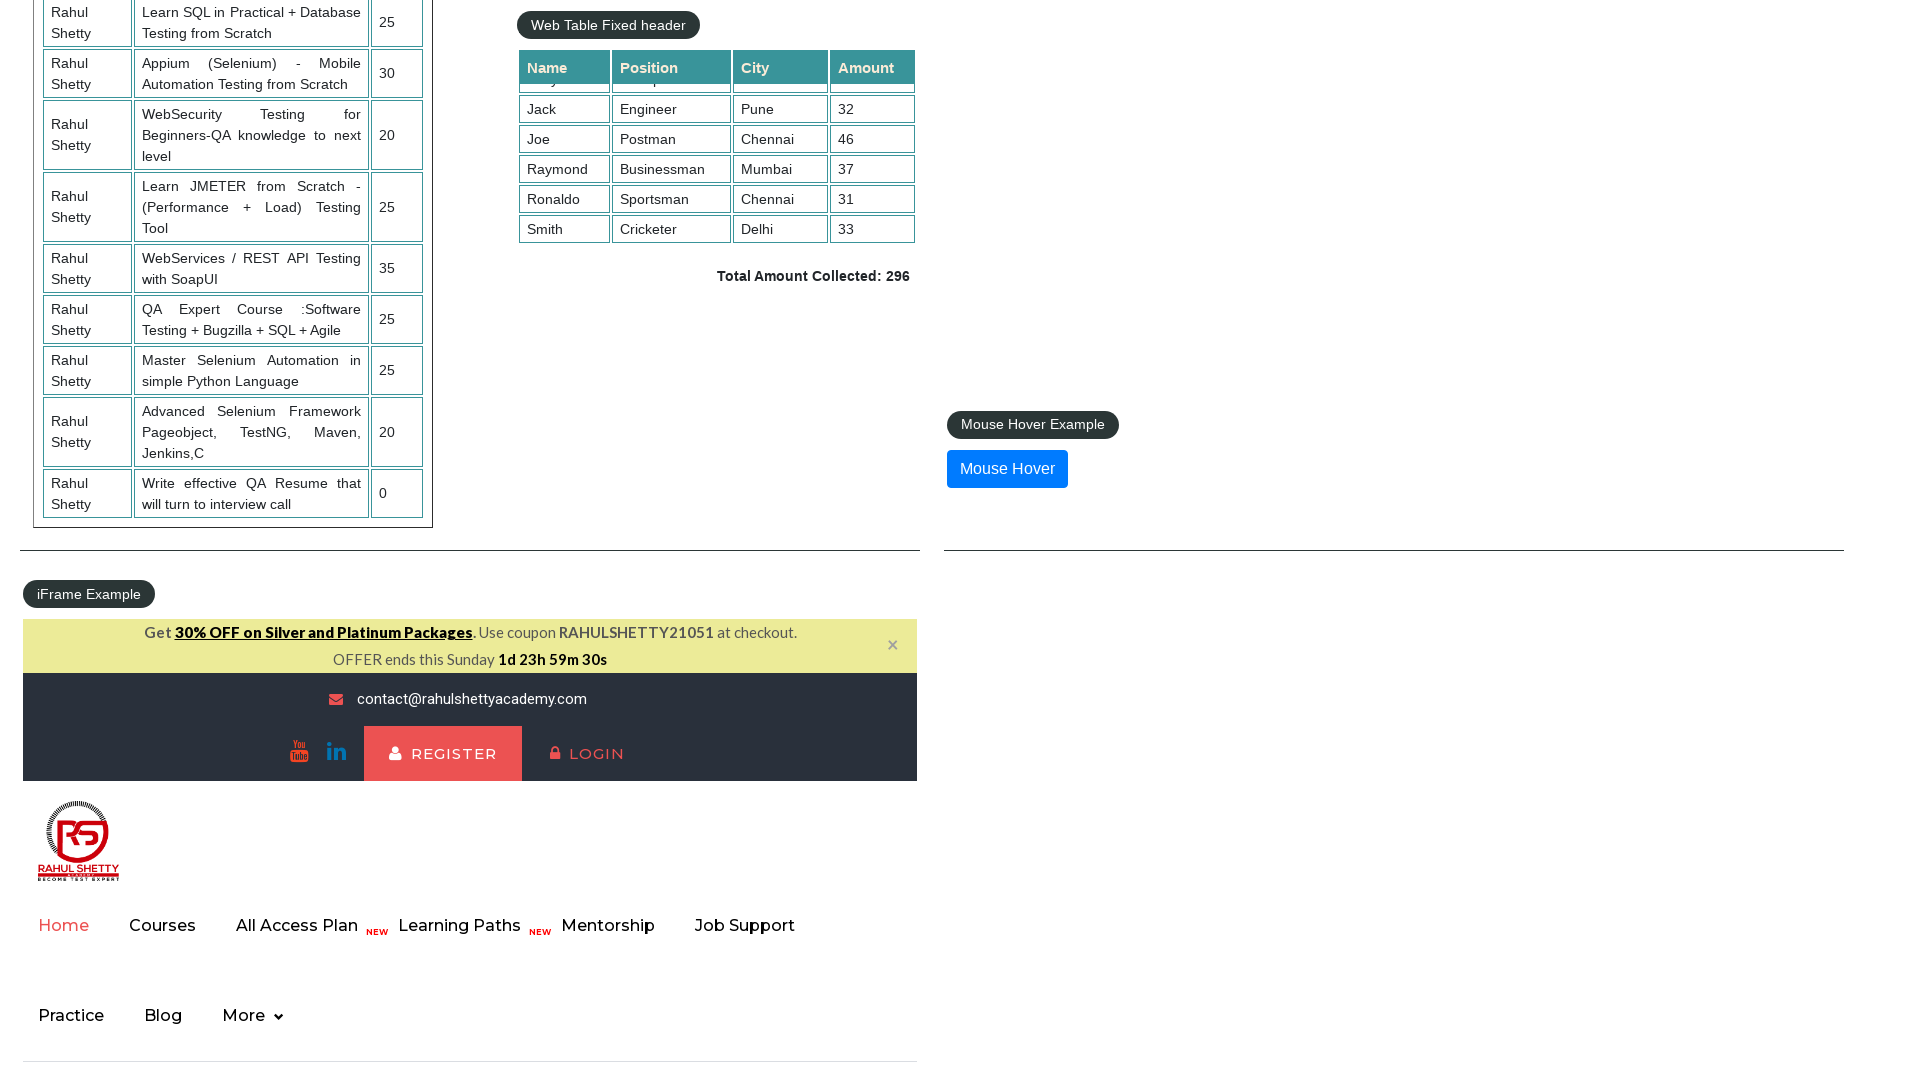

Verified: calculated sum (296) matches displayed amount (296)
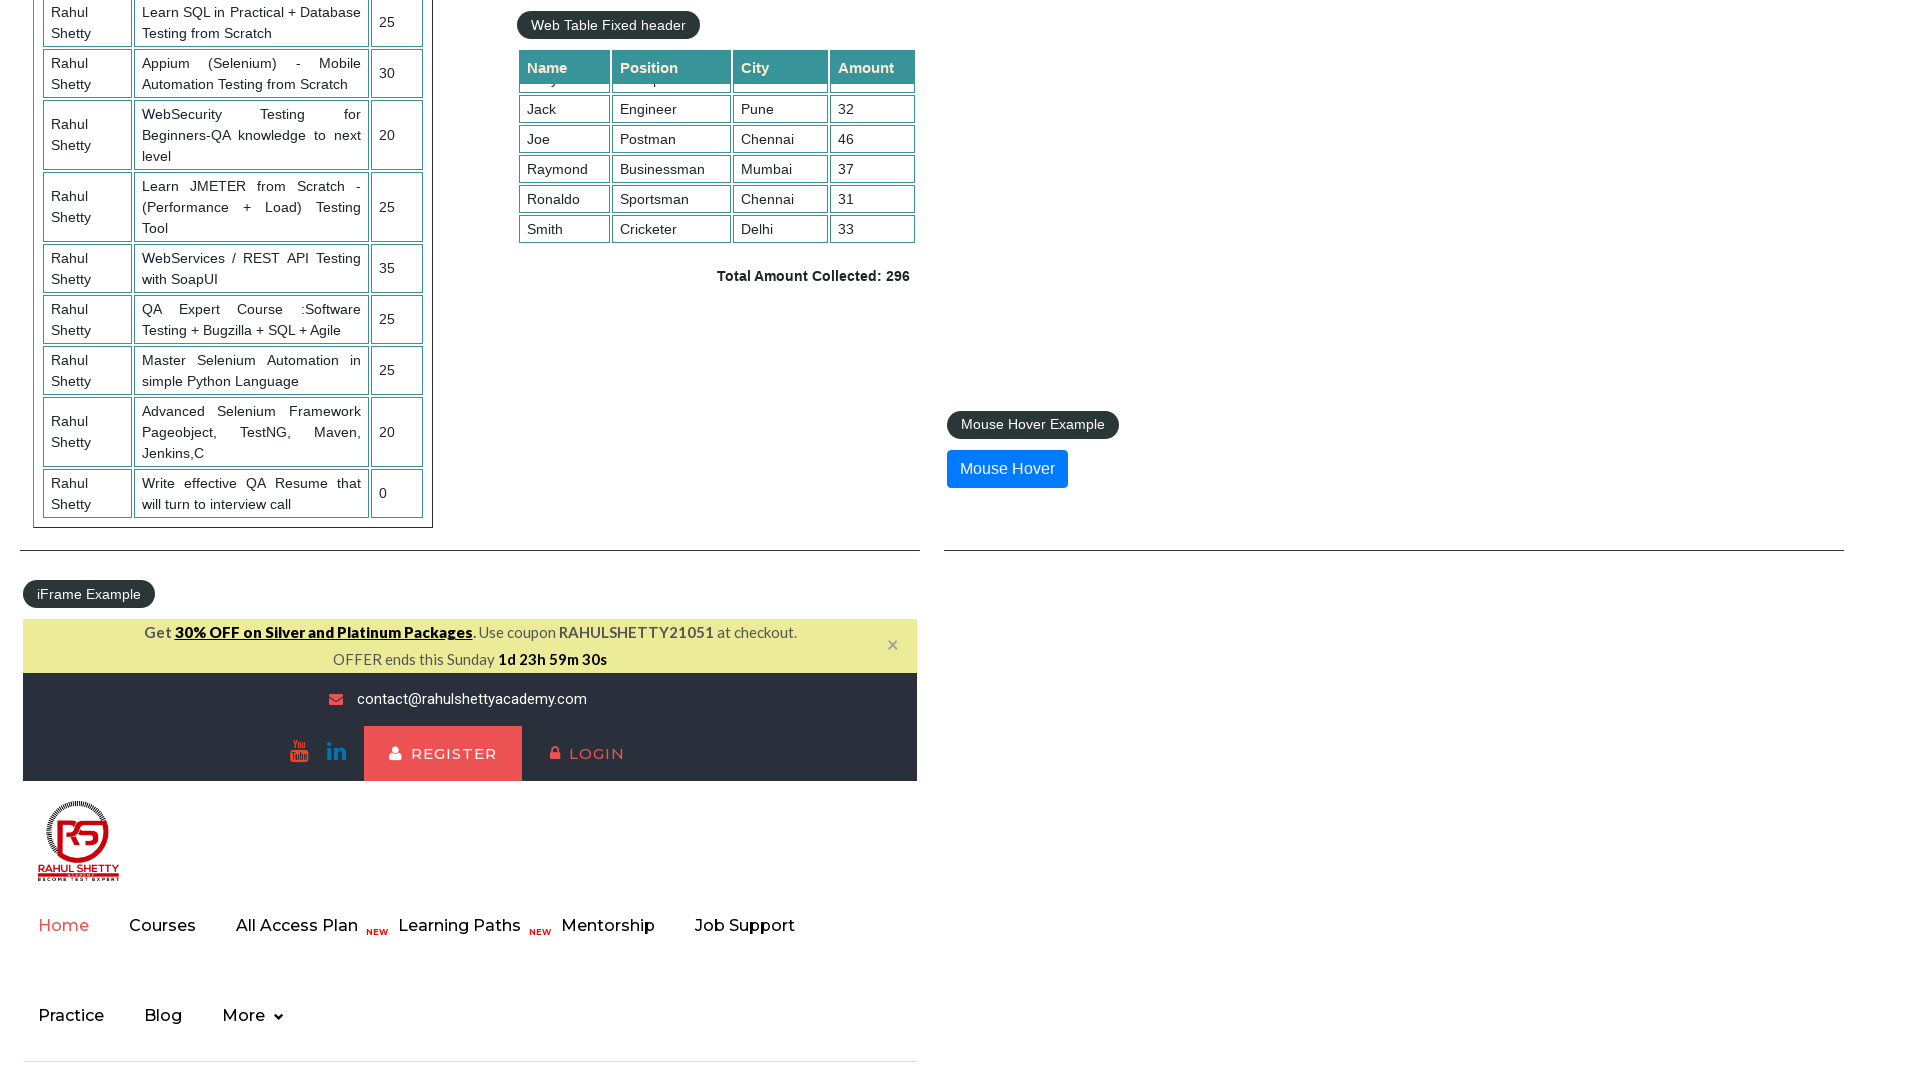

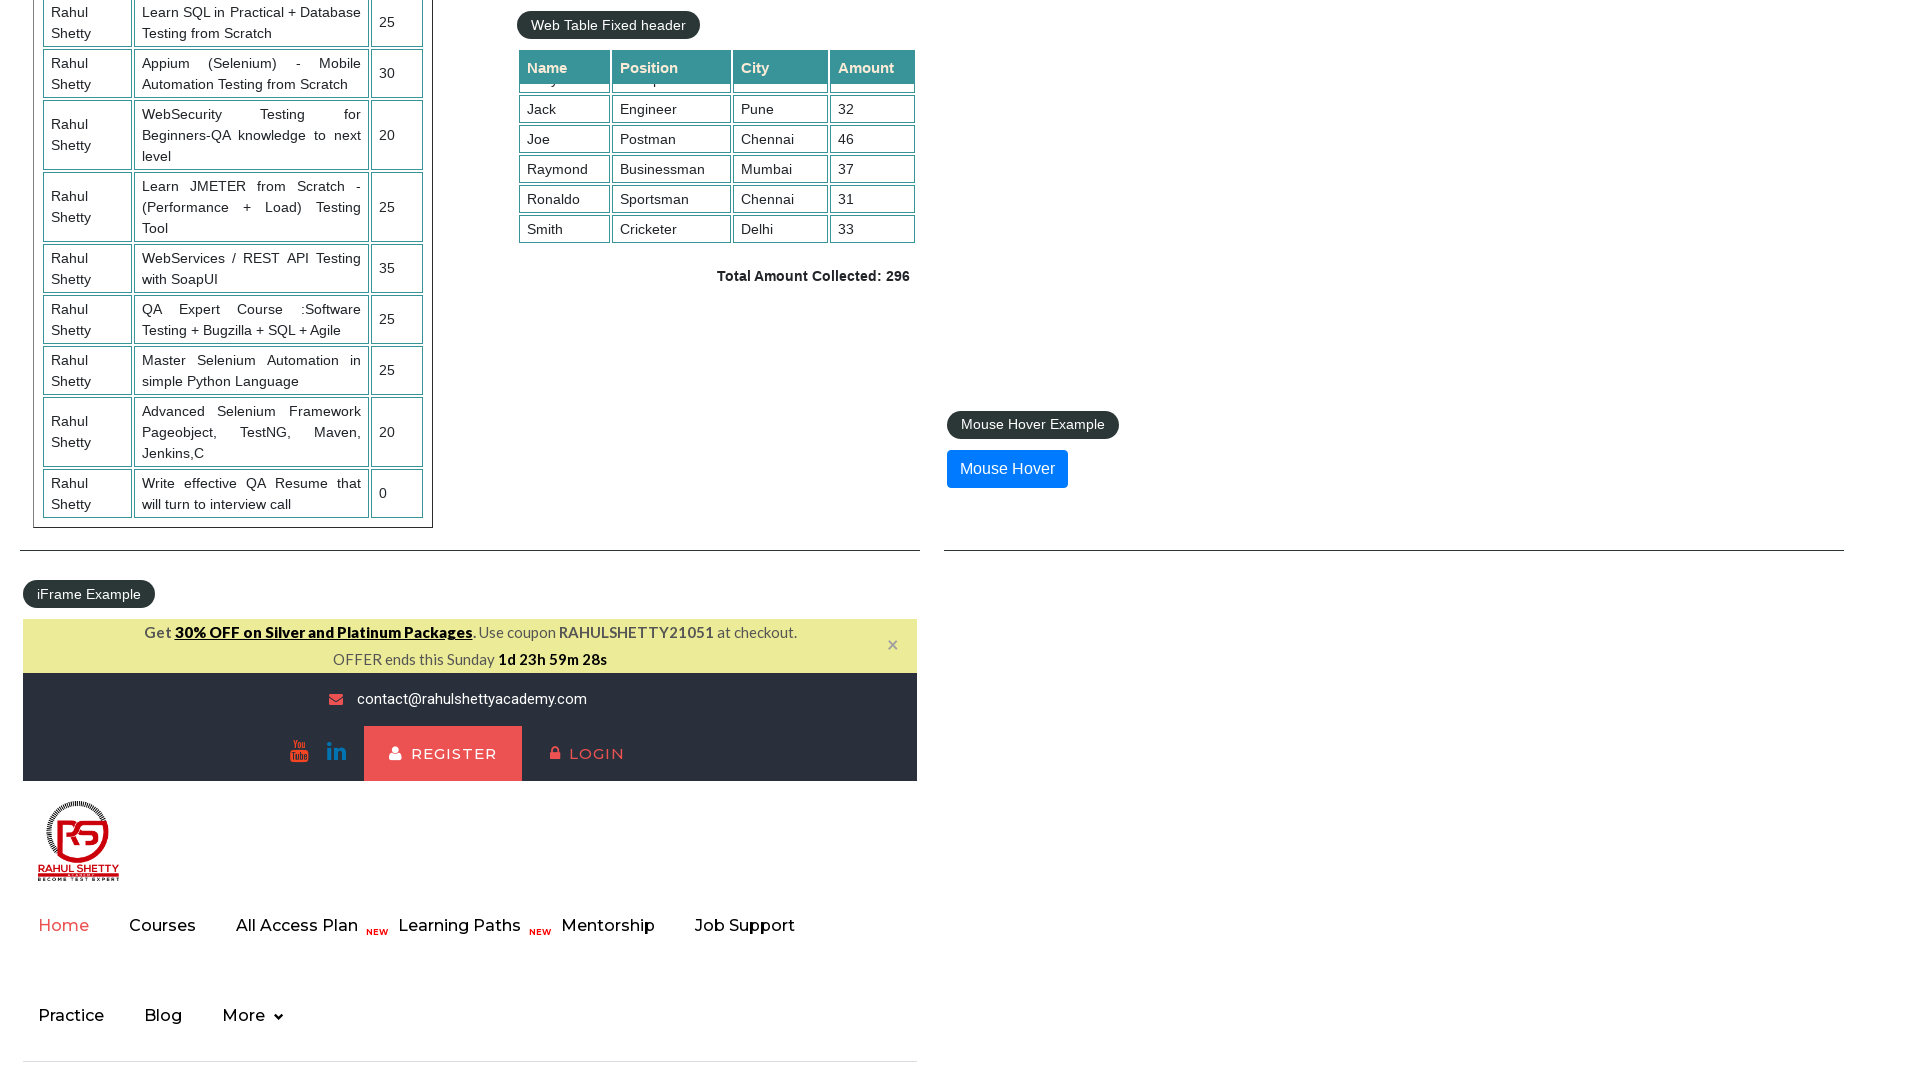